Tests drag-and-drop functionality on jQuery UI's droppable demo page by dragging an element onto a drop target and verifying the text changes to "Dropped!"

Starting URL: https://jqueryui.com/droppable/

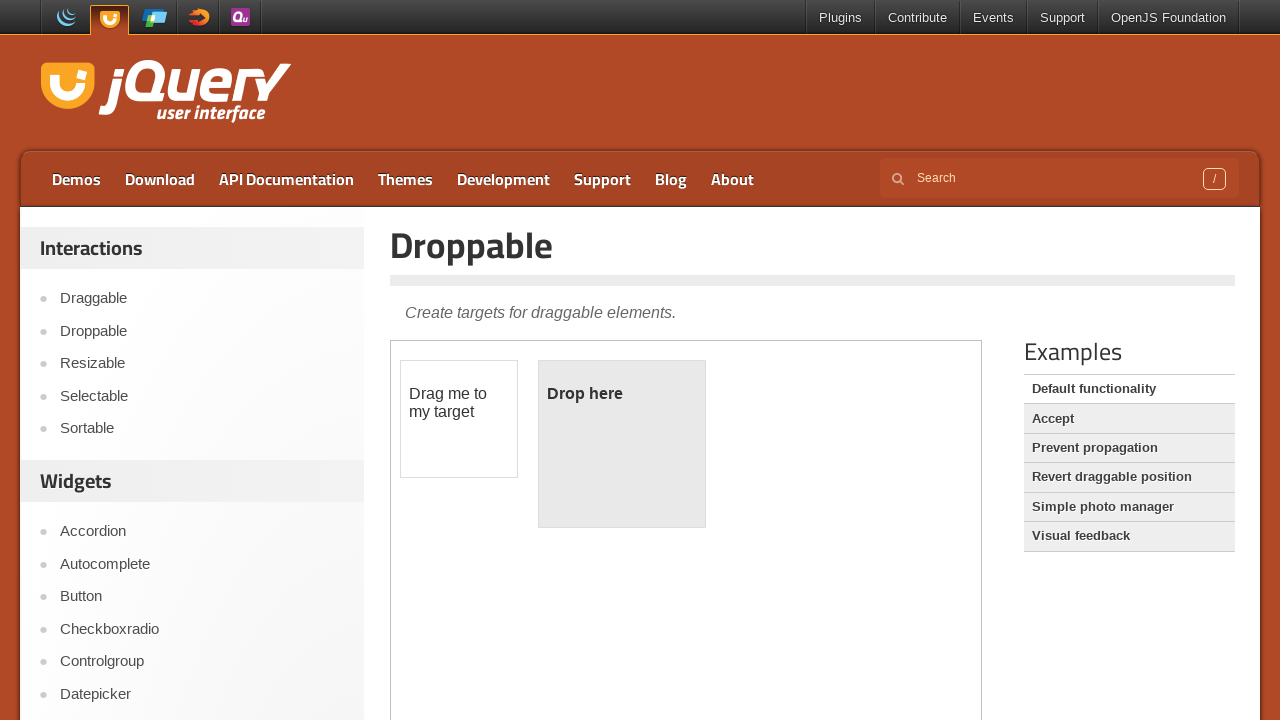

Located the iframe containing the drag-and-drop demo
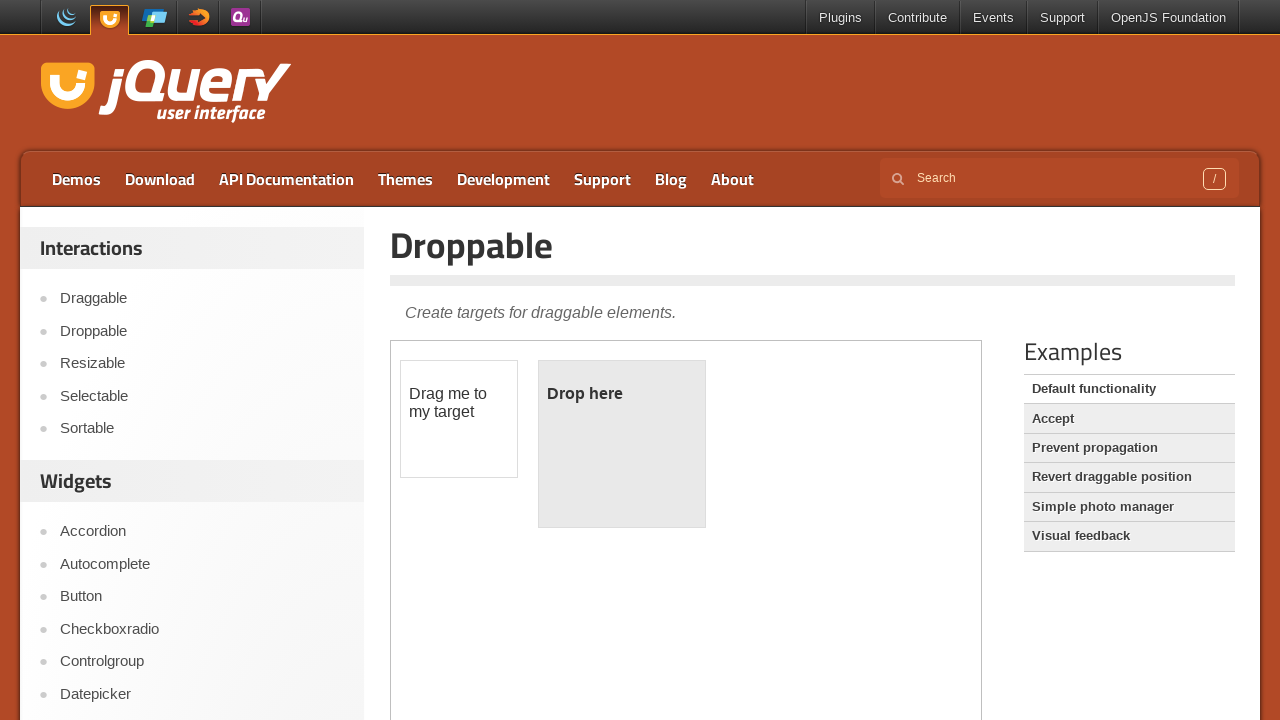

Located the draggable element with id 'draggable'
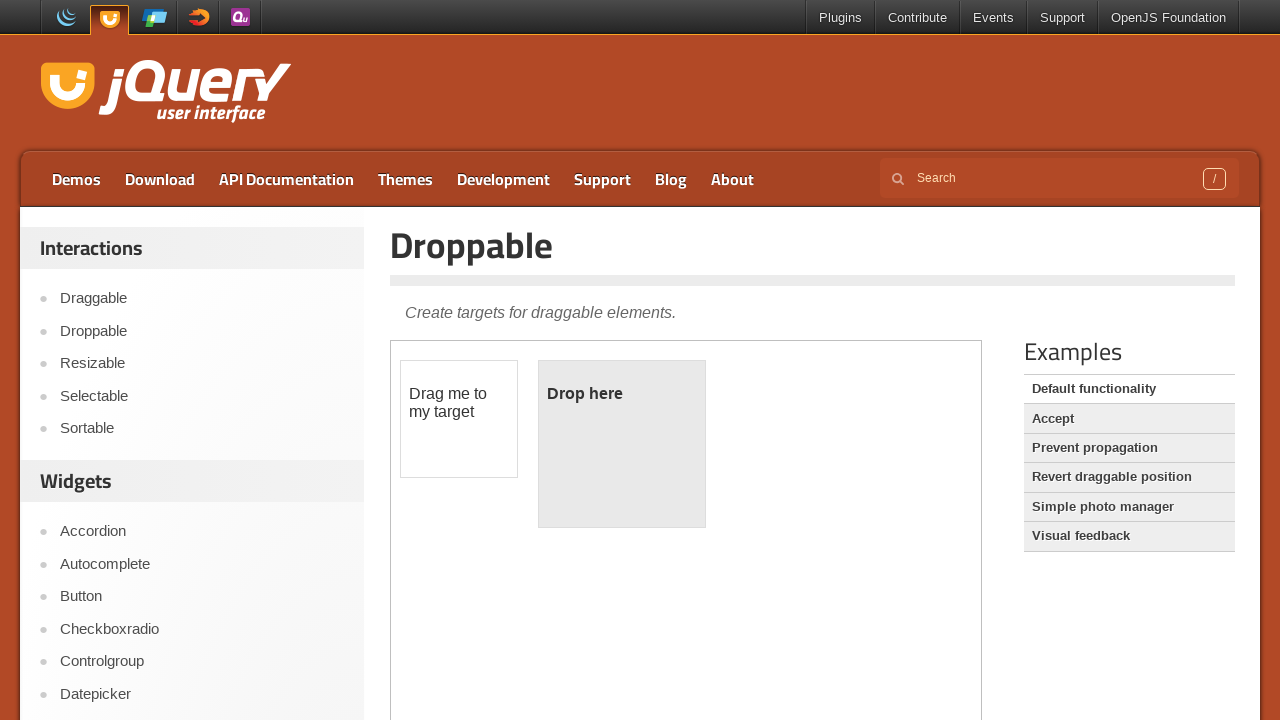

Located the droppable target element with id 'droppable'
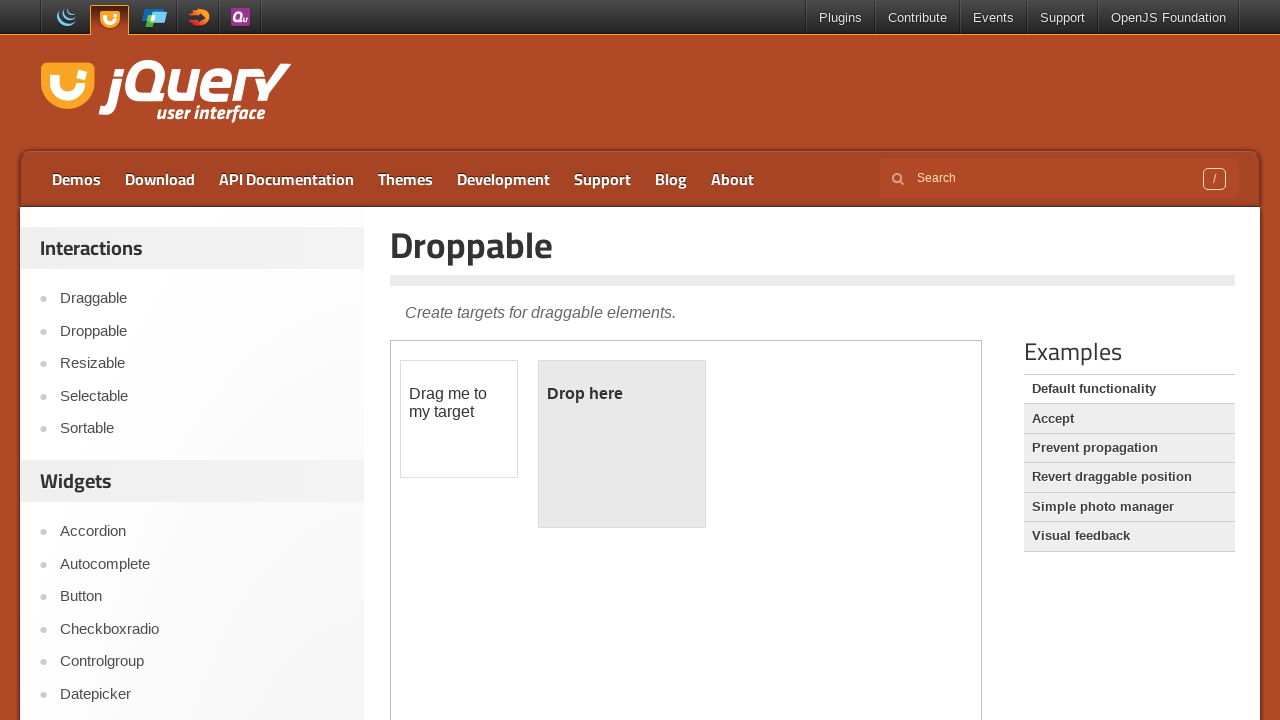

Dragged the source element onto the target drop zone at (622, 444)
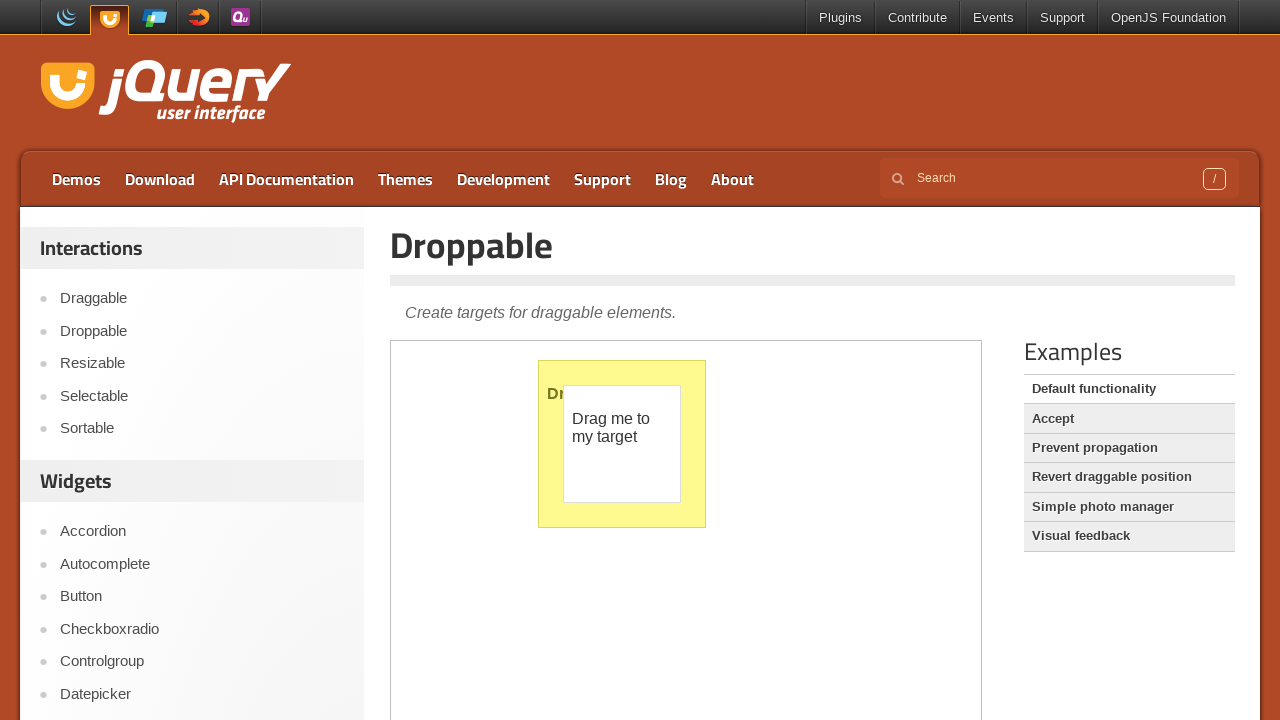

Verified that the drop target text changed to 'Dropped!'
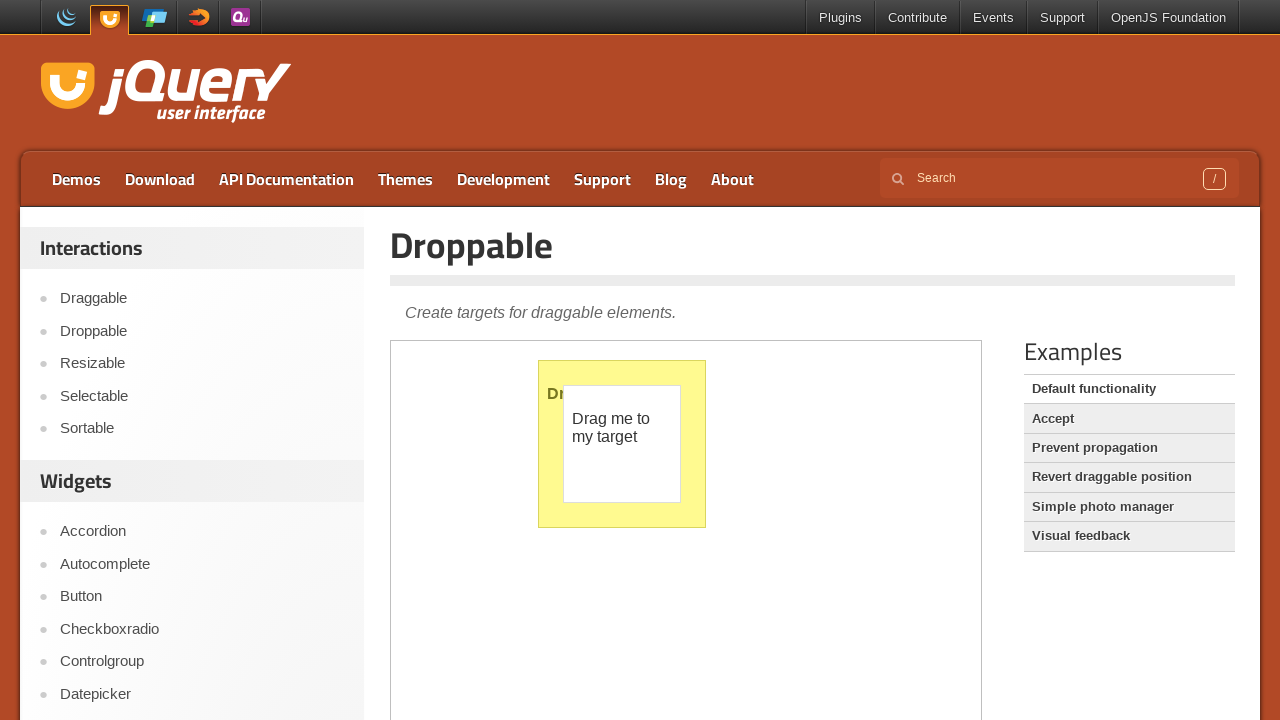

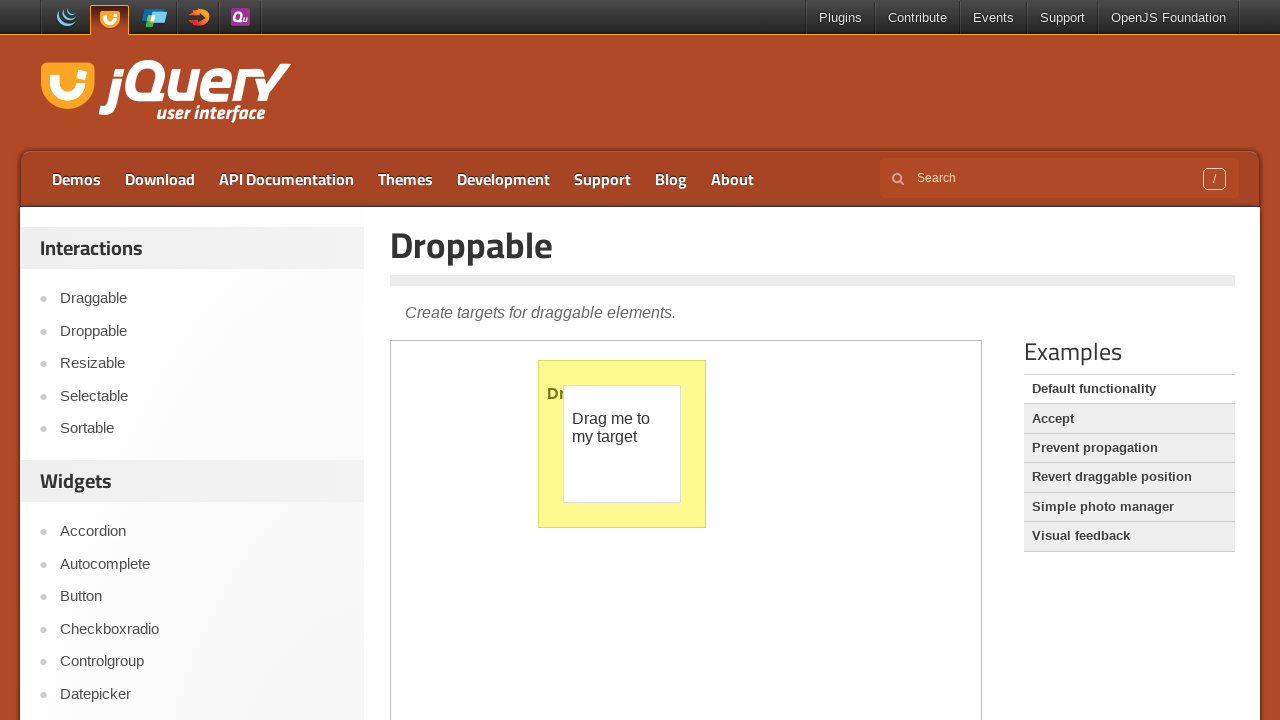